Tests hovering over user profile images and clicking the "View profile" link to navigate to each user's profile page.

Starting URL: http://the-internet.herokuapp.com/hovers

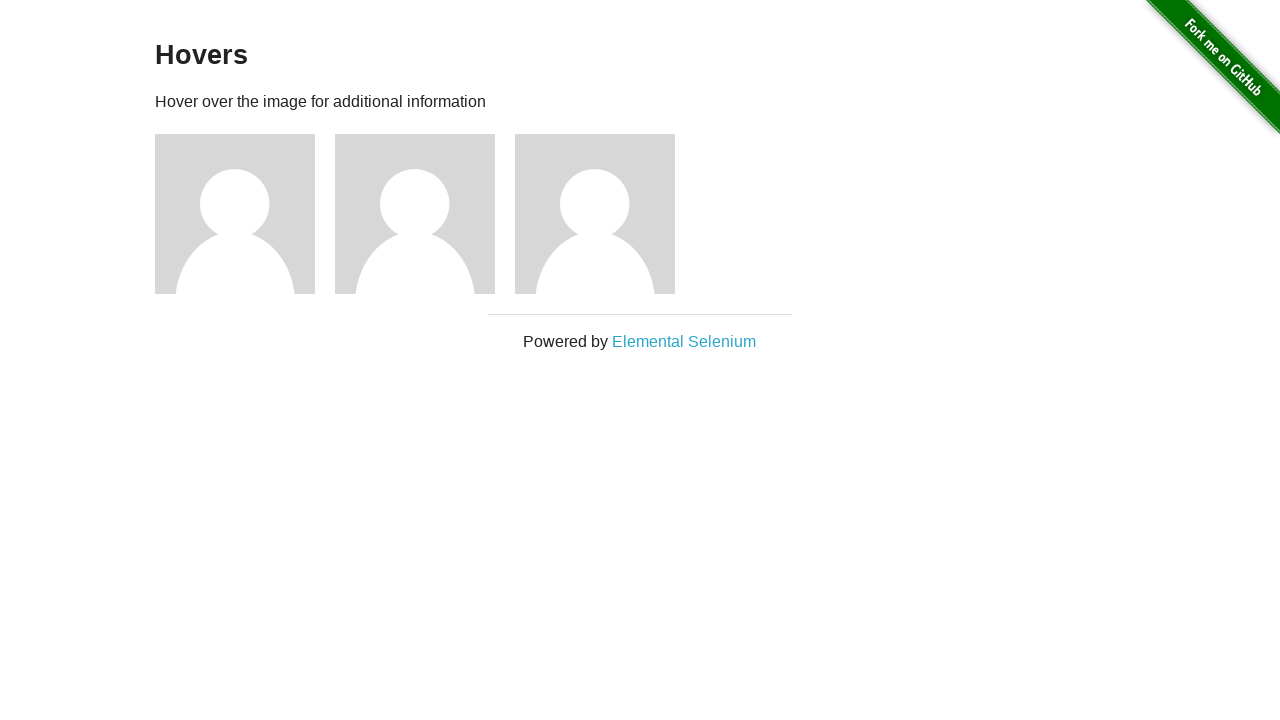

Hovered over first user image at (245, 214) on .figure:nth-child(3)
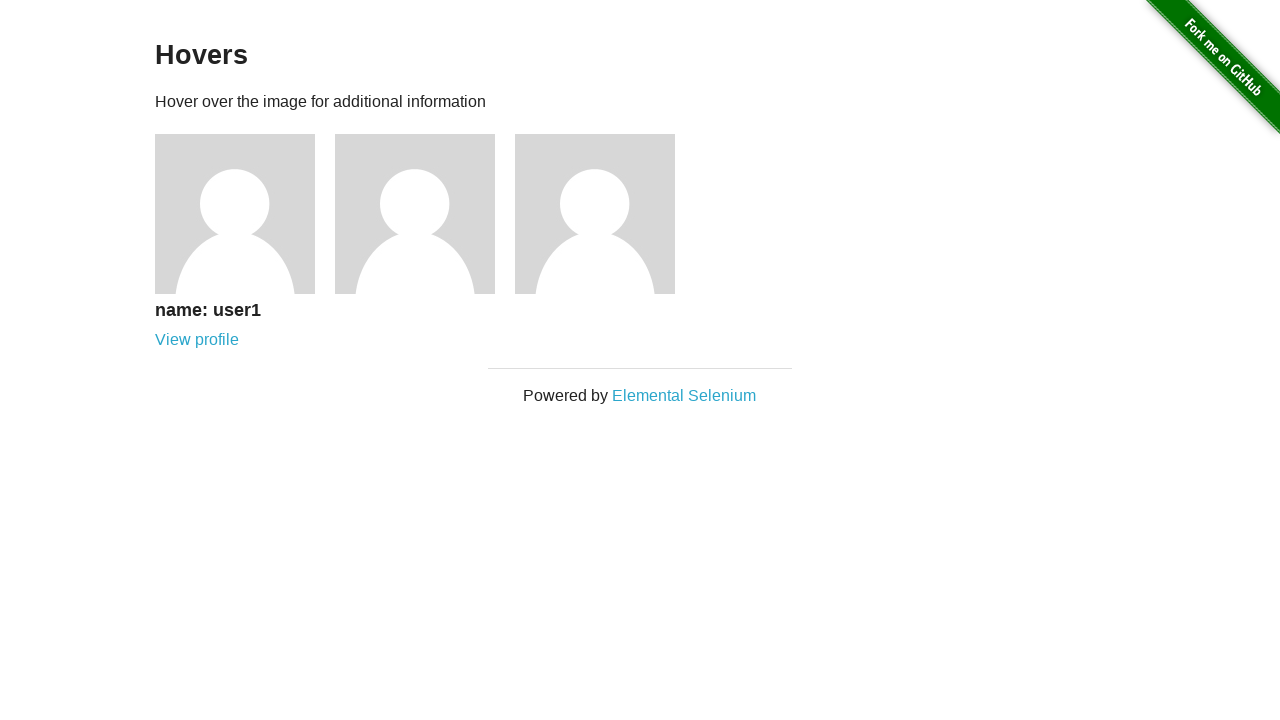

Profile link appeared for first user
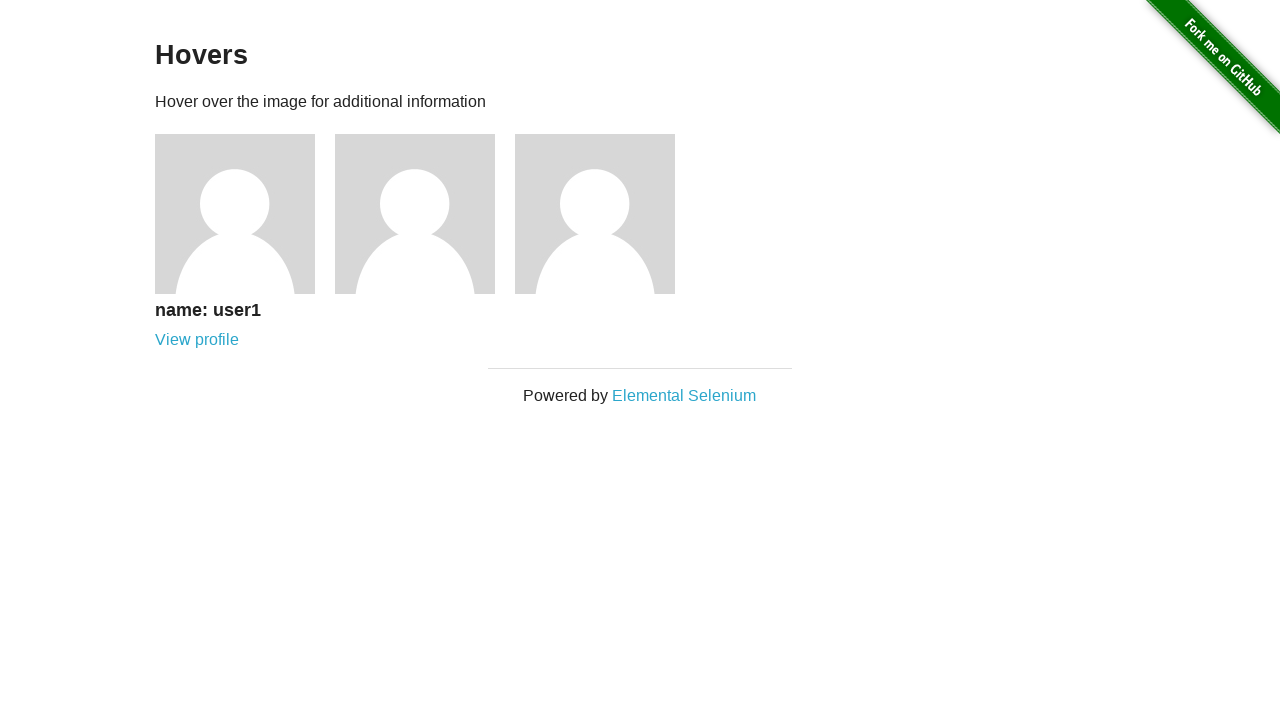

Clicked 'View profile' link for first user at (197, 340) on .figure:nth-child(3) .figcaption a
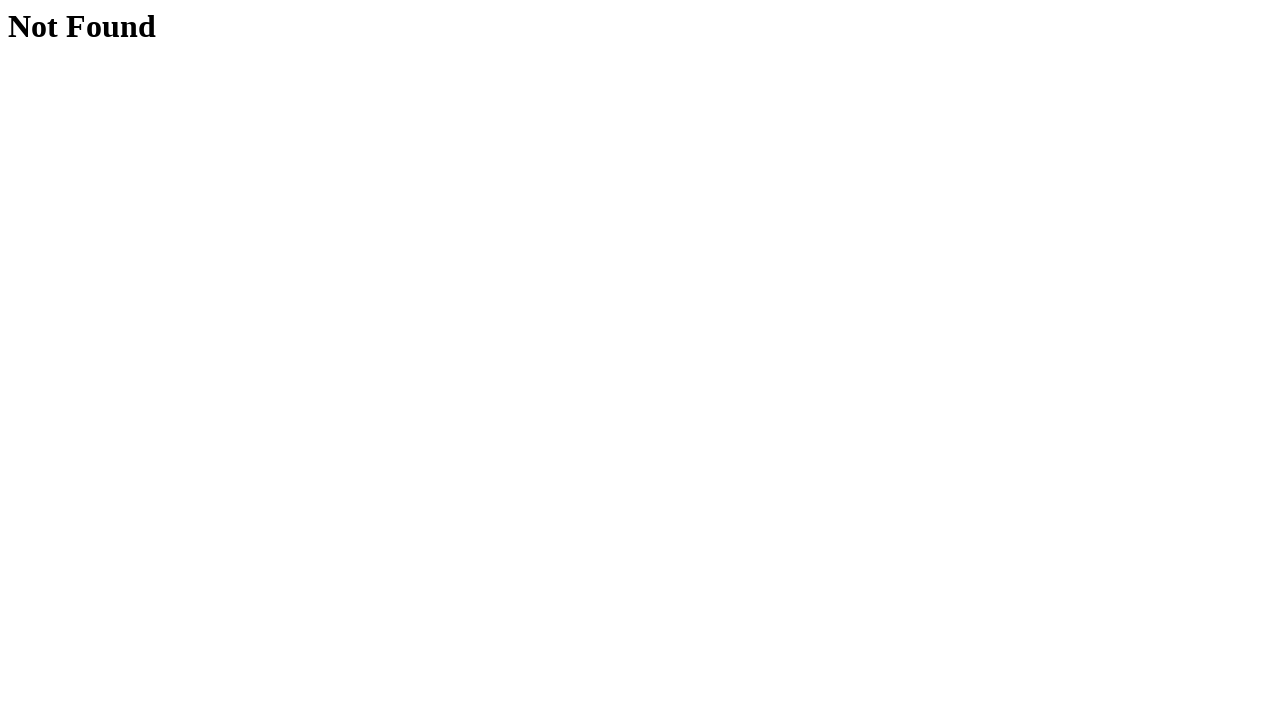

Navigated to first user's profile page
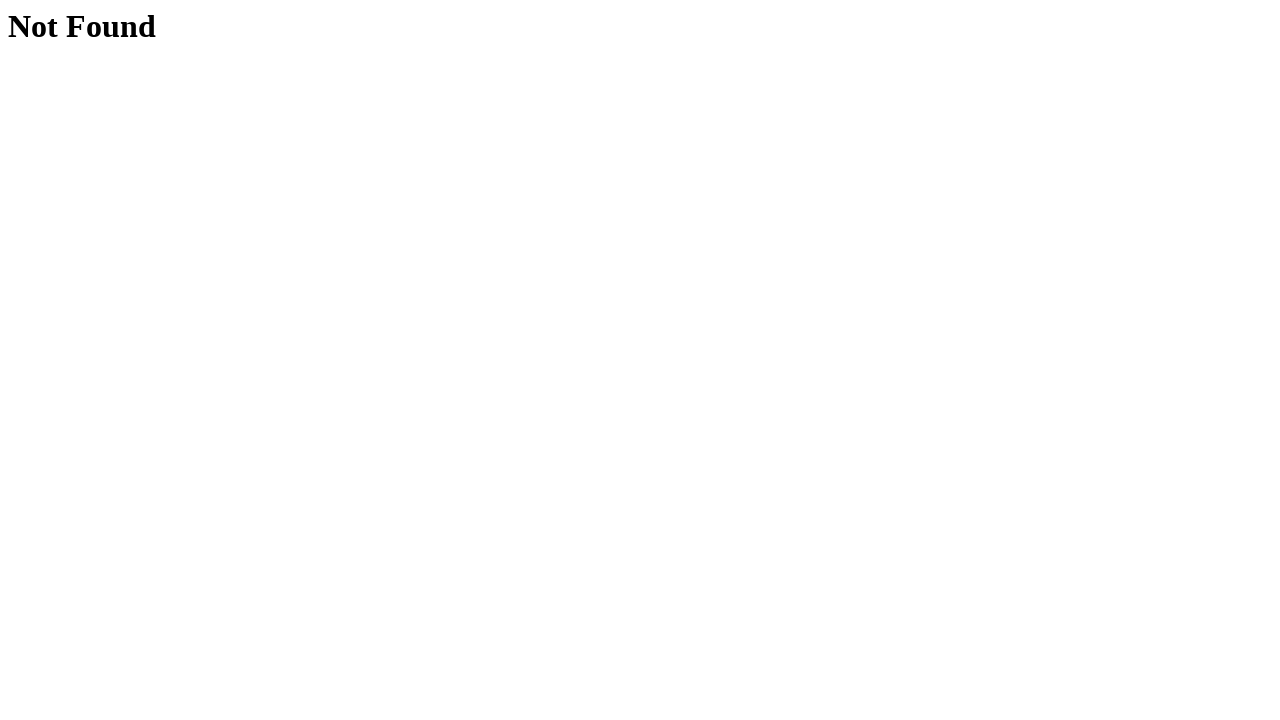

Navigated back to hovers page
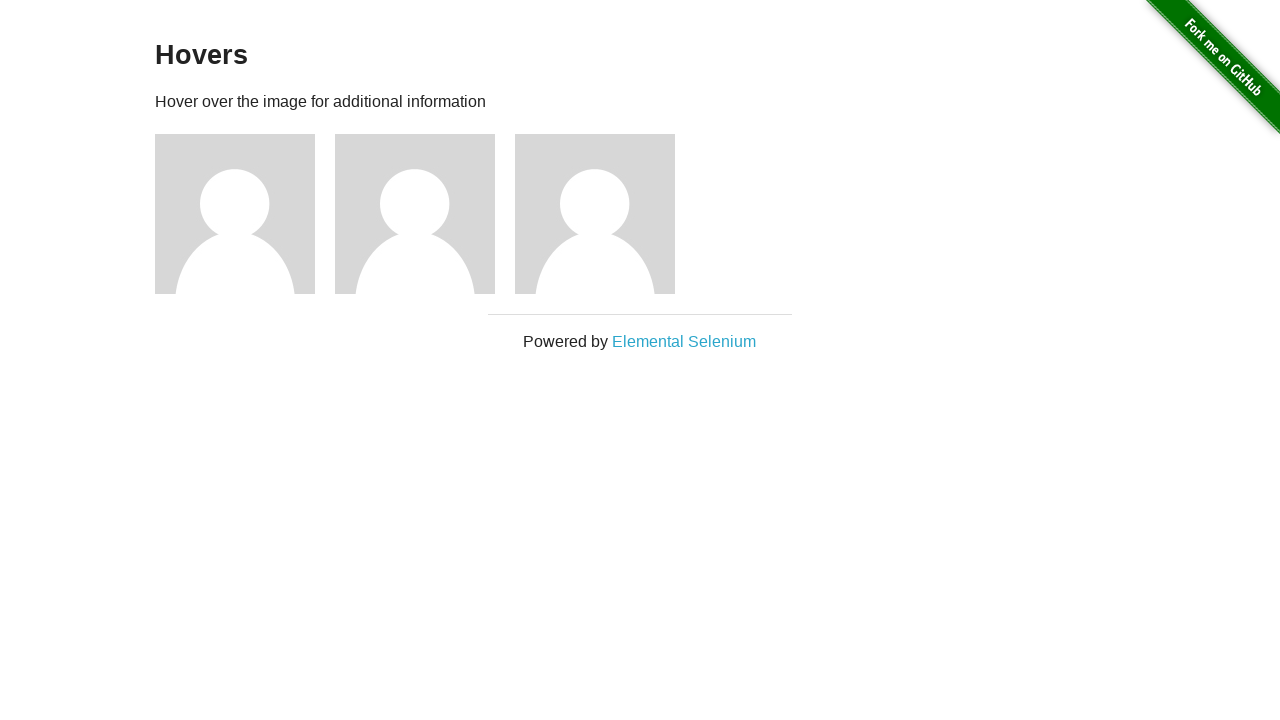

Hovered over second user image at (425, 214) on .figure:nth-child(4)
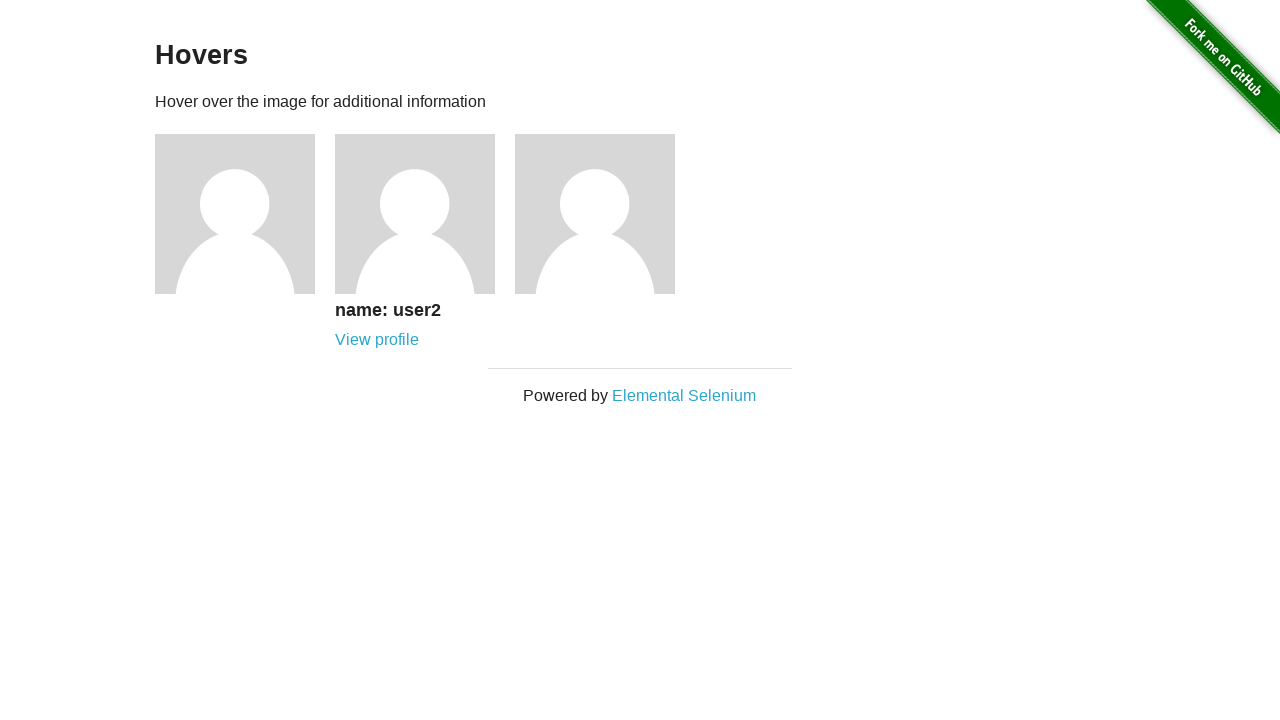

Profile link appeared for second user
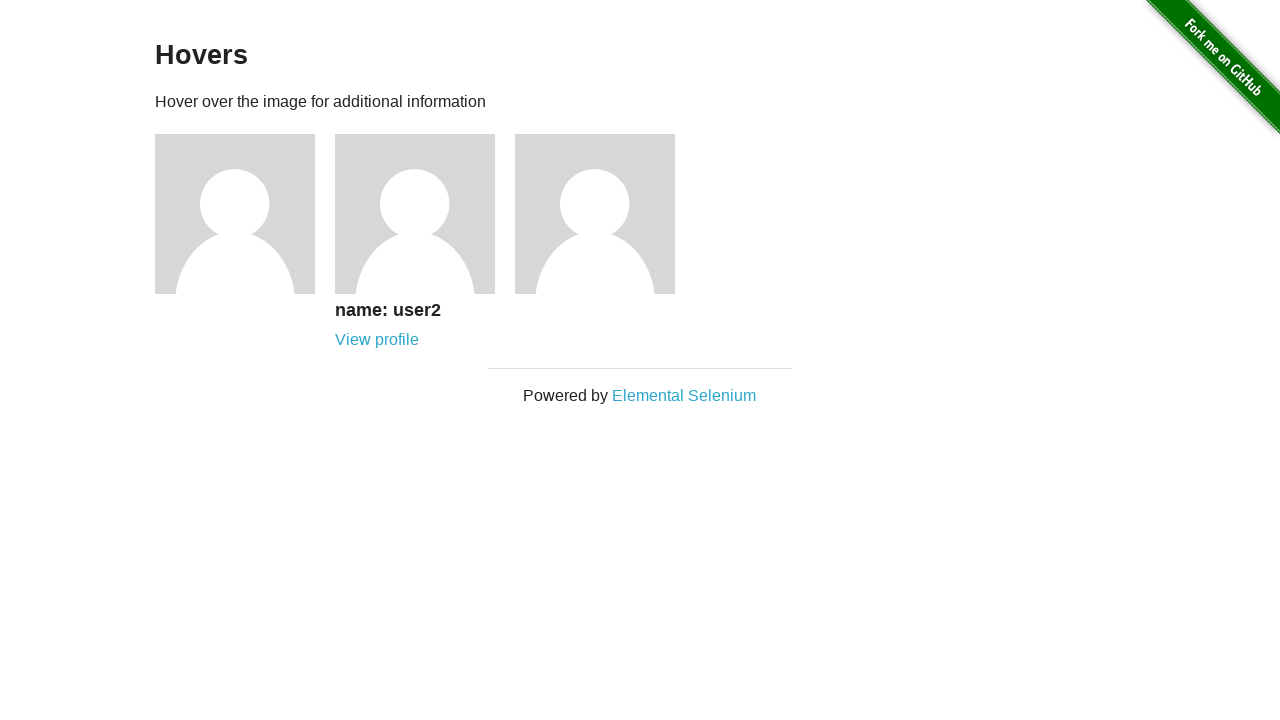

Clicked 'View profile' link for second user at (377, 340) on .figure:nth-child(4) .figcaption a
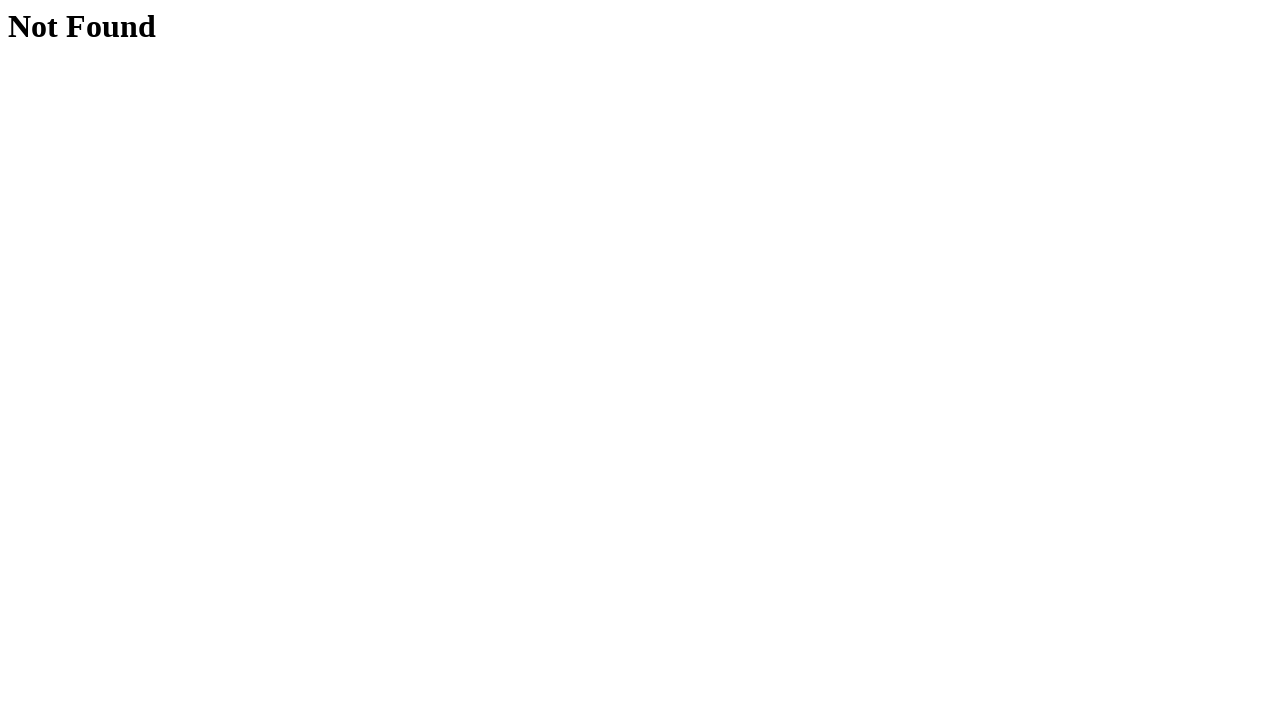

Navigated to second user's profile page
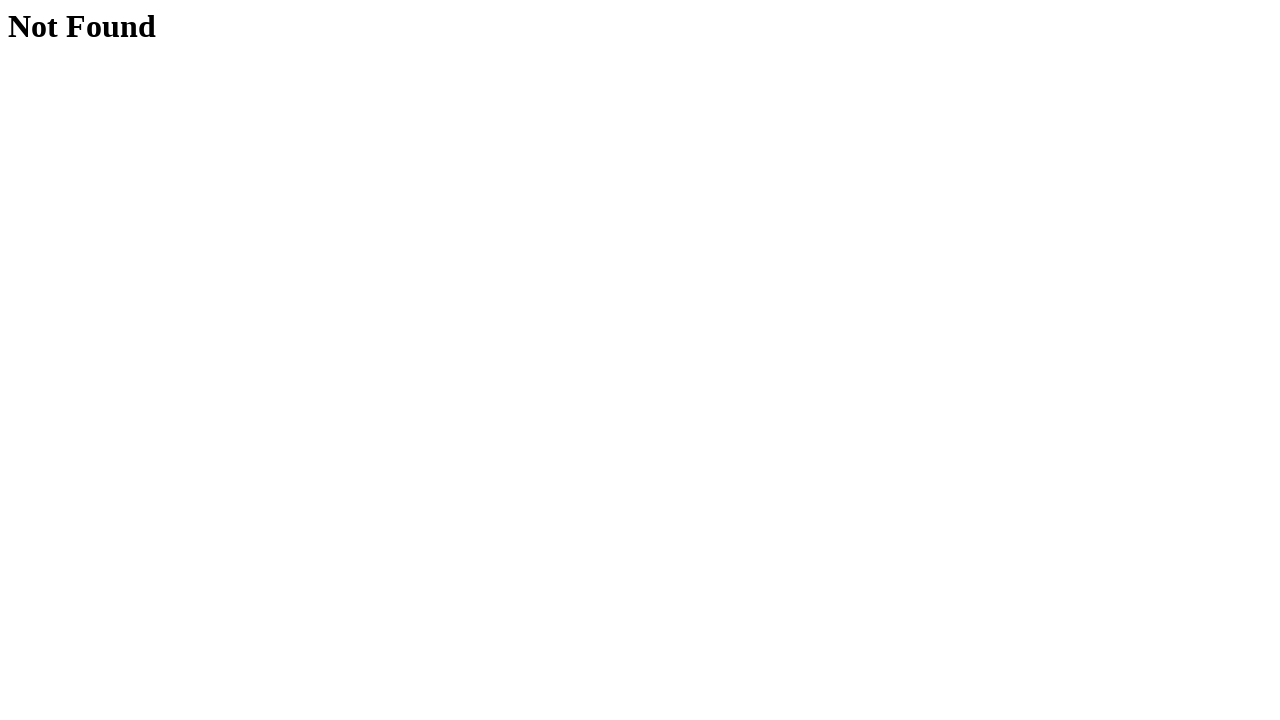

Navigated back to hovers page
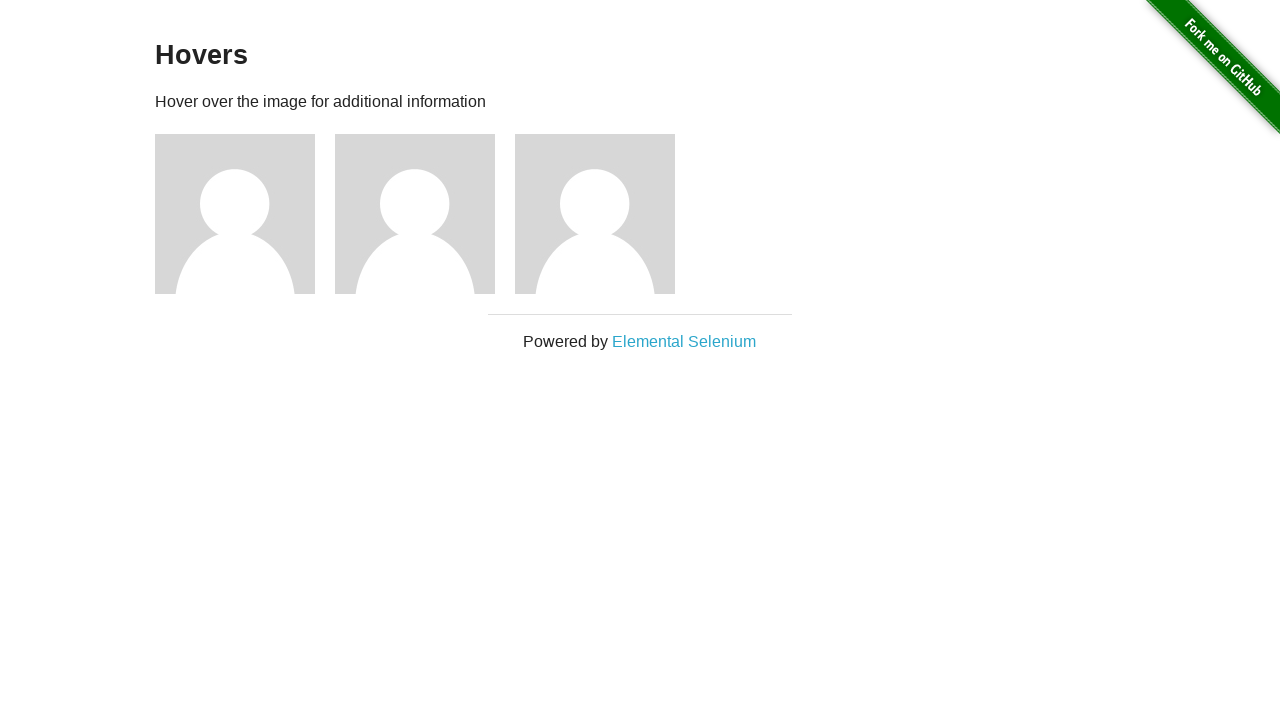

Hovered over third user image at (605, 214) on .figure:nth-child(5)
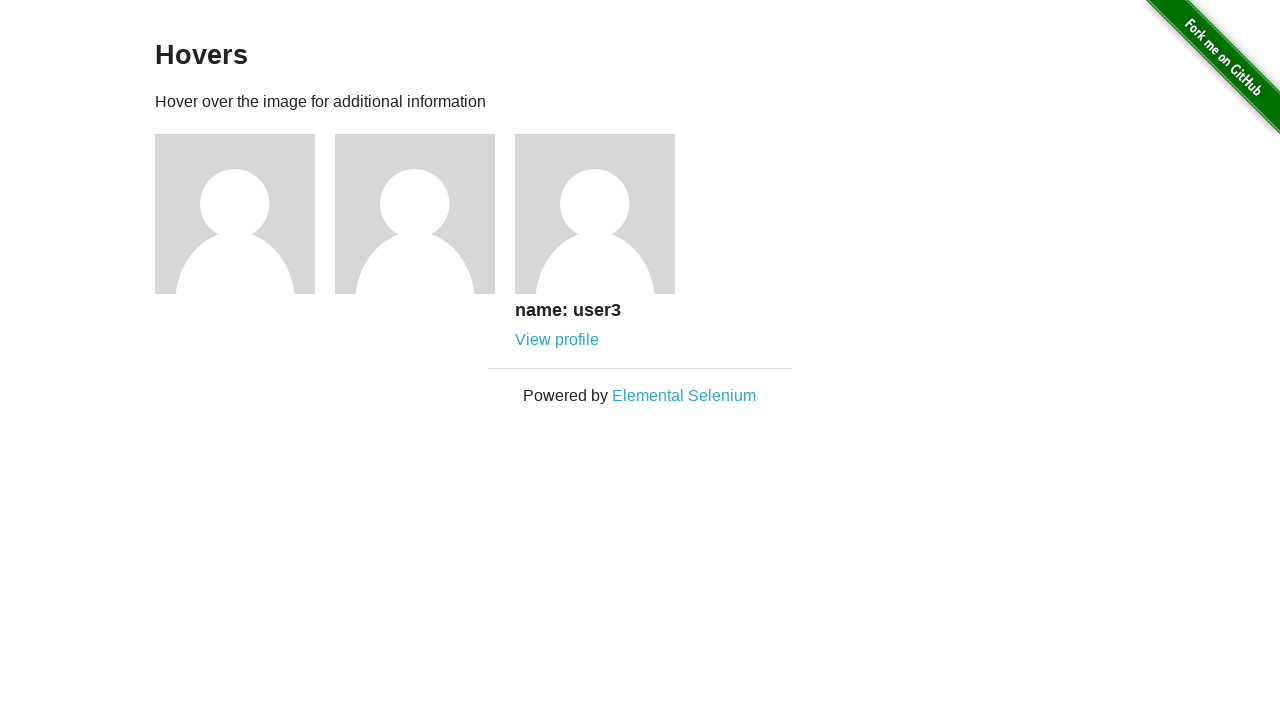

Profile link appeared for third user
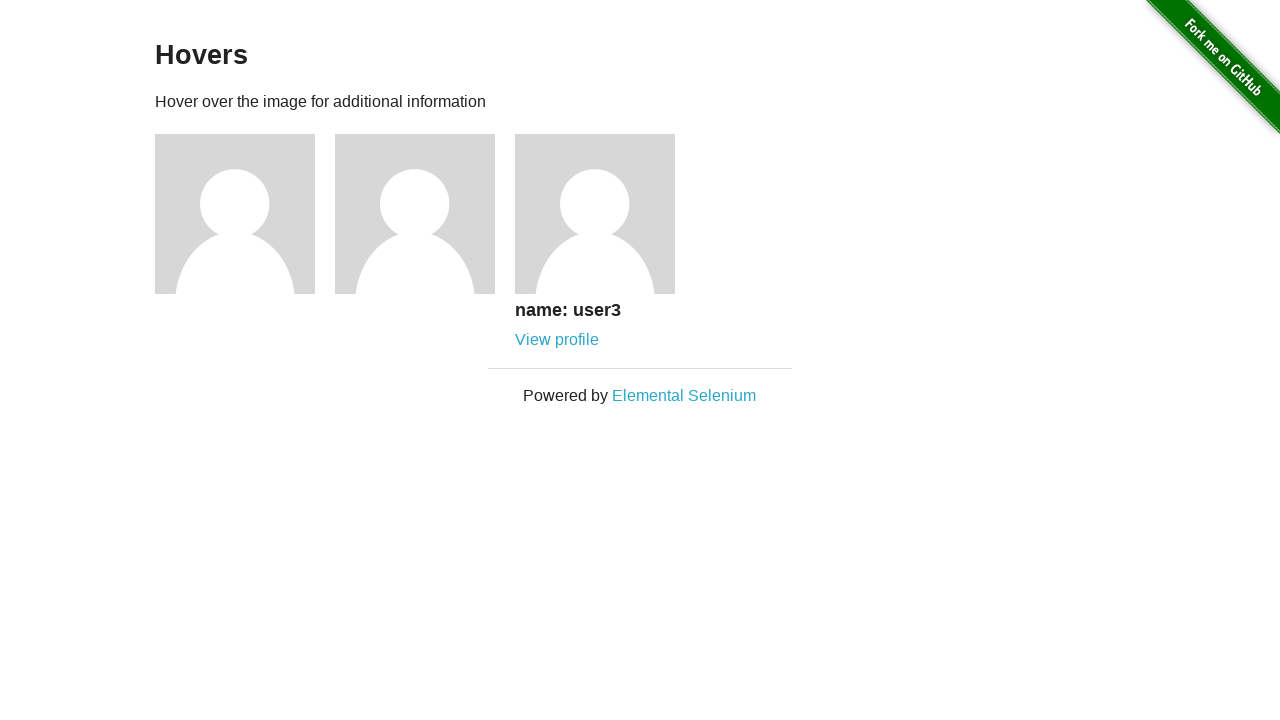

Clicked 'View profile' link for third user at (557, 340) on .figure:nth-child(5) .figcaption a
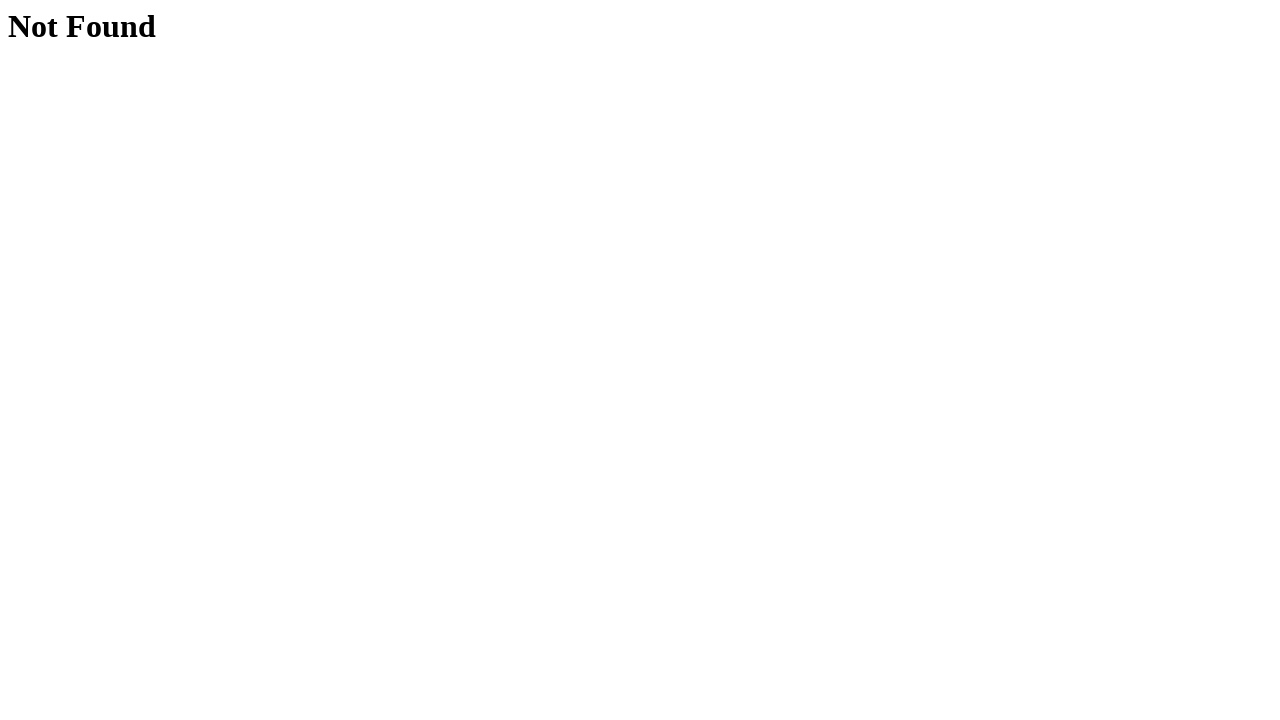

Navigated to third user's profile page
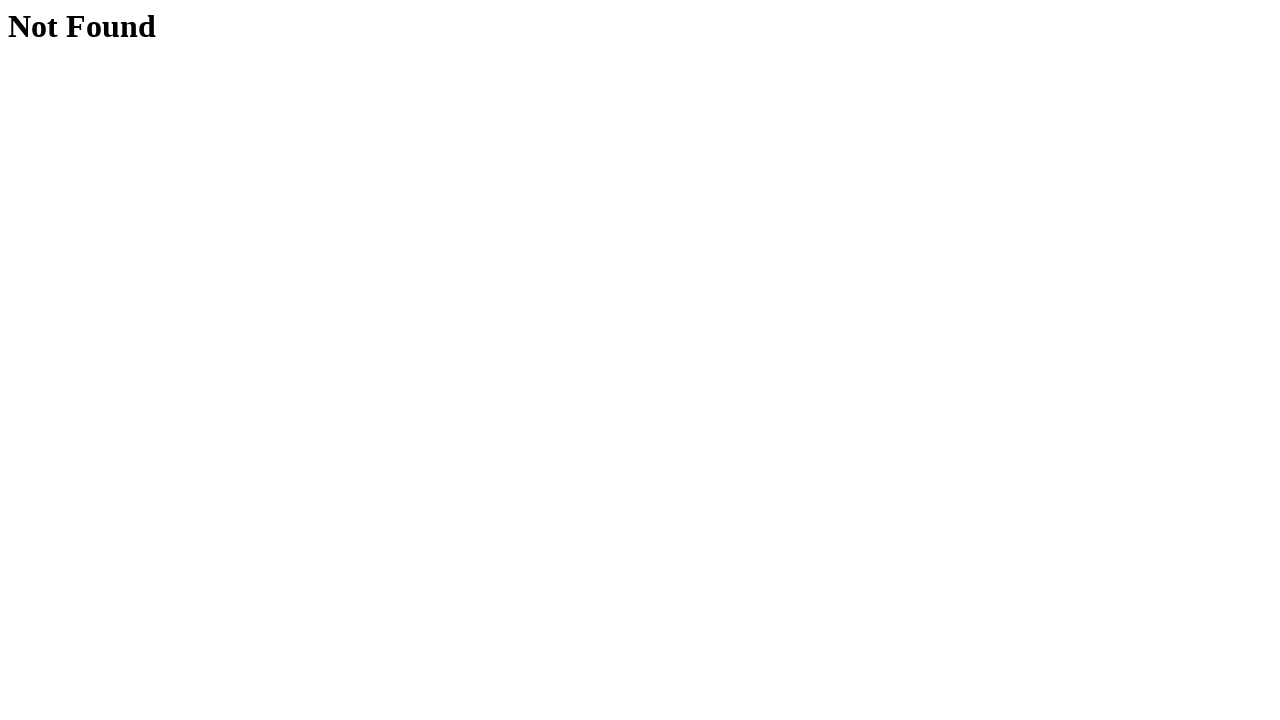

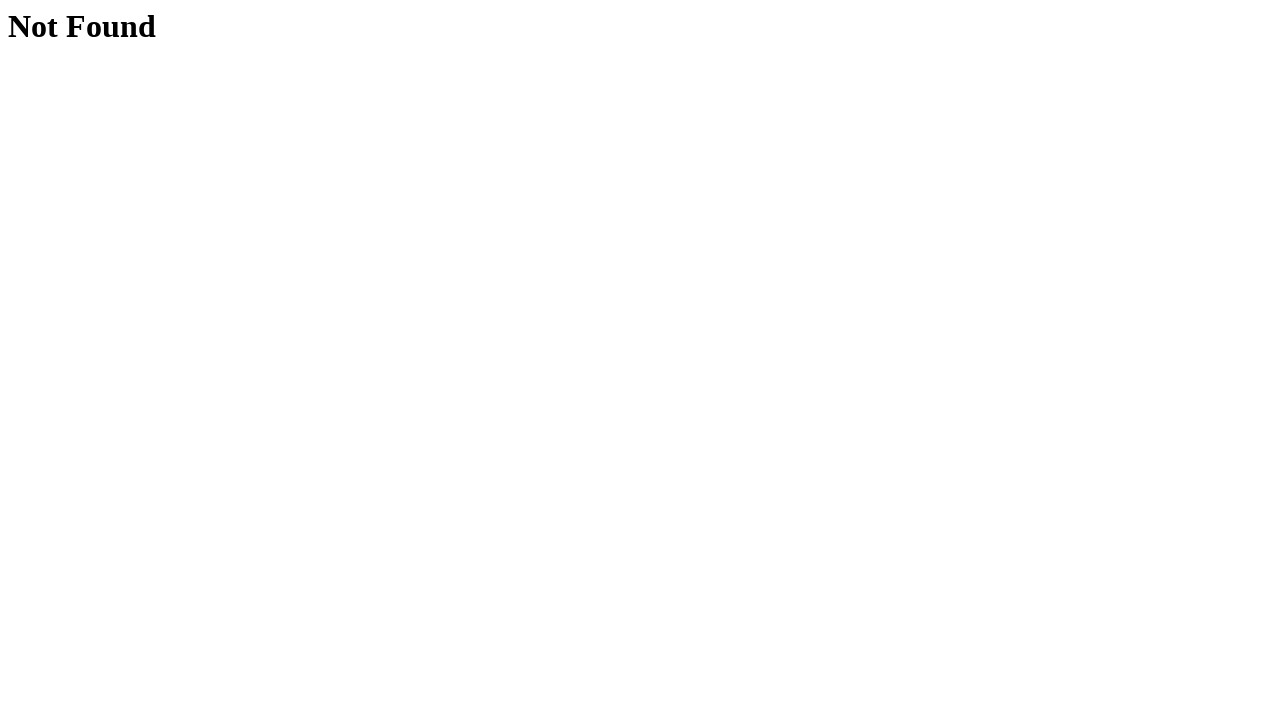